Tests checkbox interactions by clicking checkboxes and verifying their selected states toggle correctly

Starting URL: https://kristinek.github.io/site/examples/actions

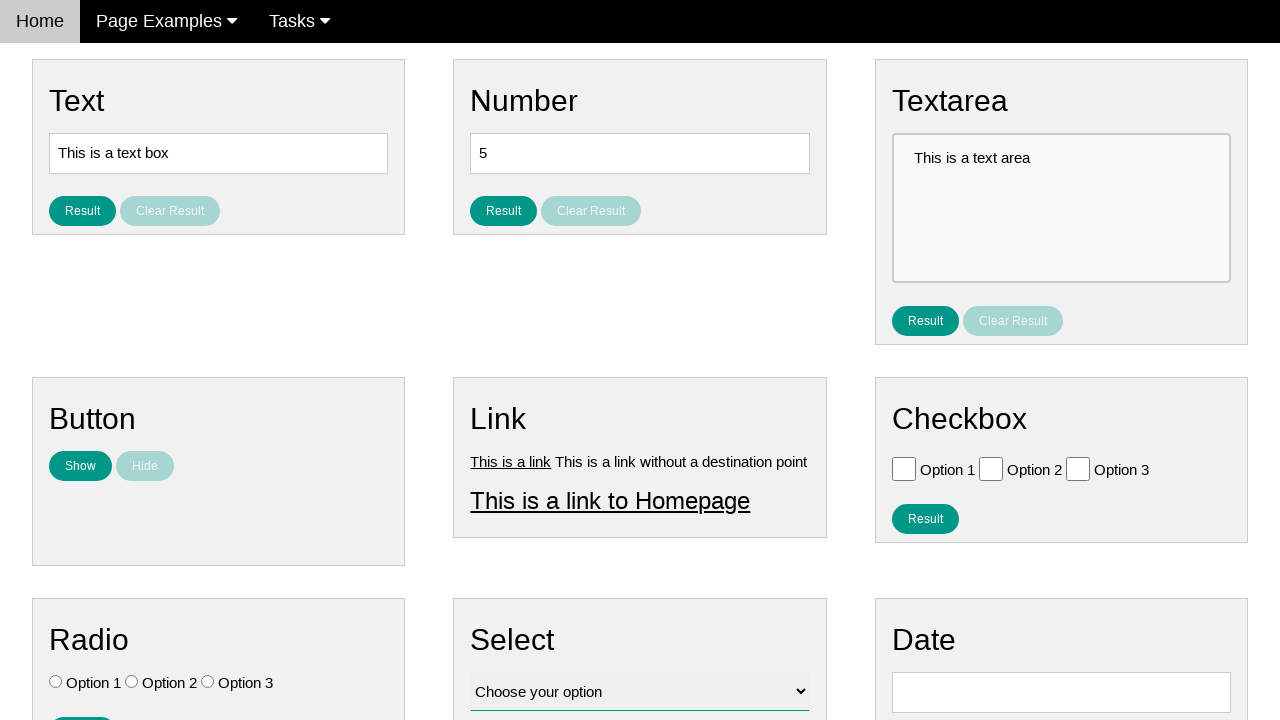

Clicked checkbox 1 at (904, 468) on input#vfb-6-0
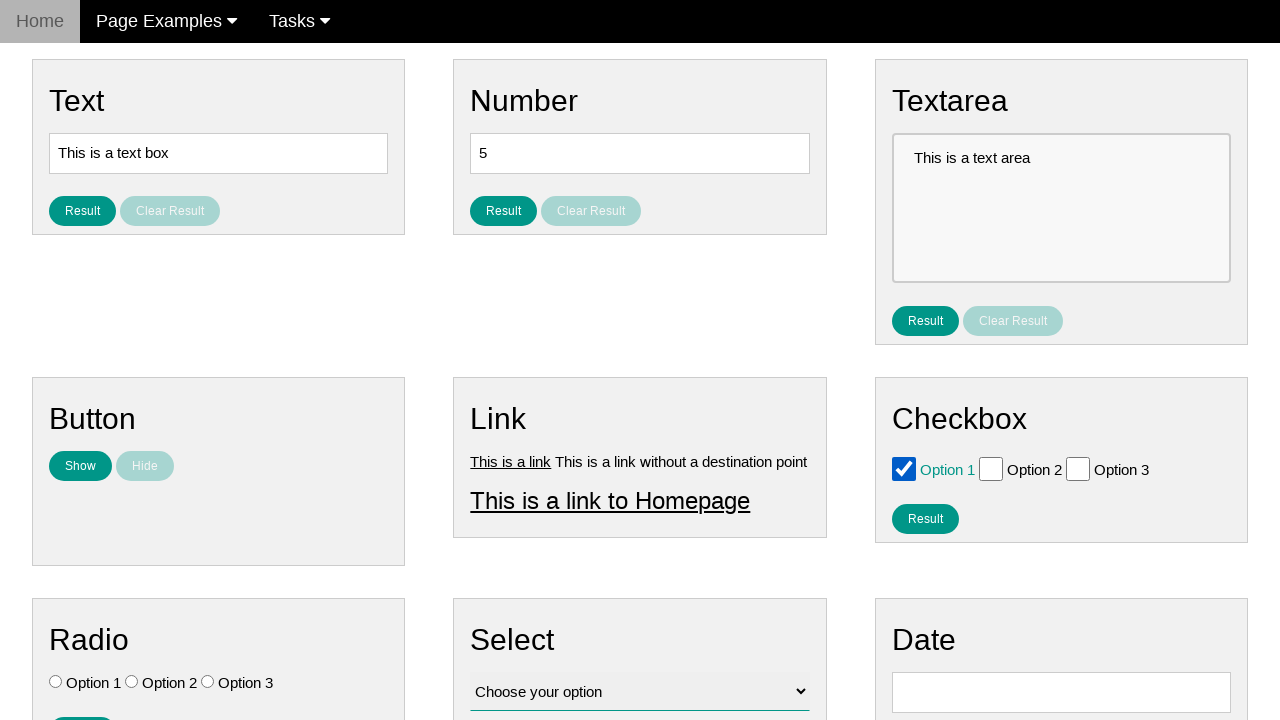

Clicked checkbox 2 to select it at (991, 468) on input#vfb-6-1
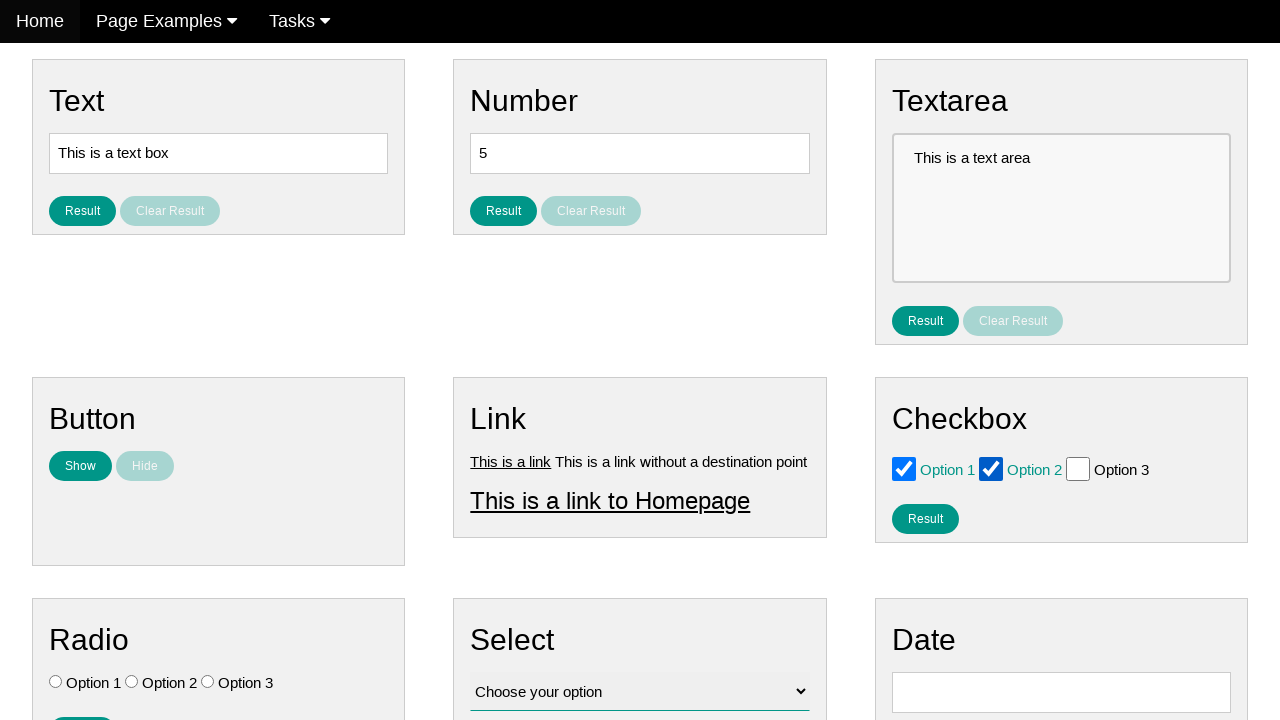

Clicked checkbox 2 again to unselect it at (991, 468) on input#vfb-6-1
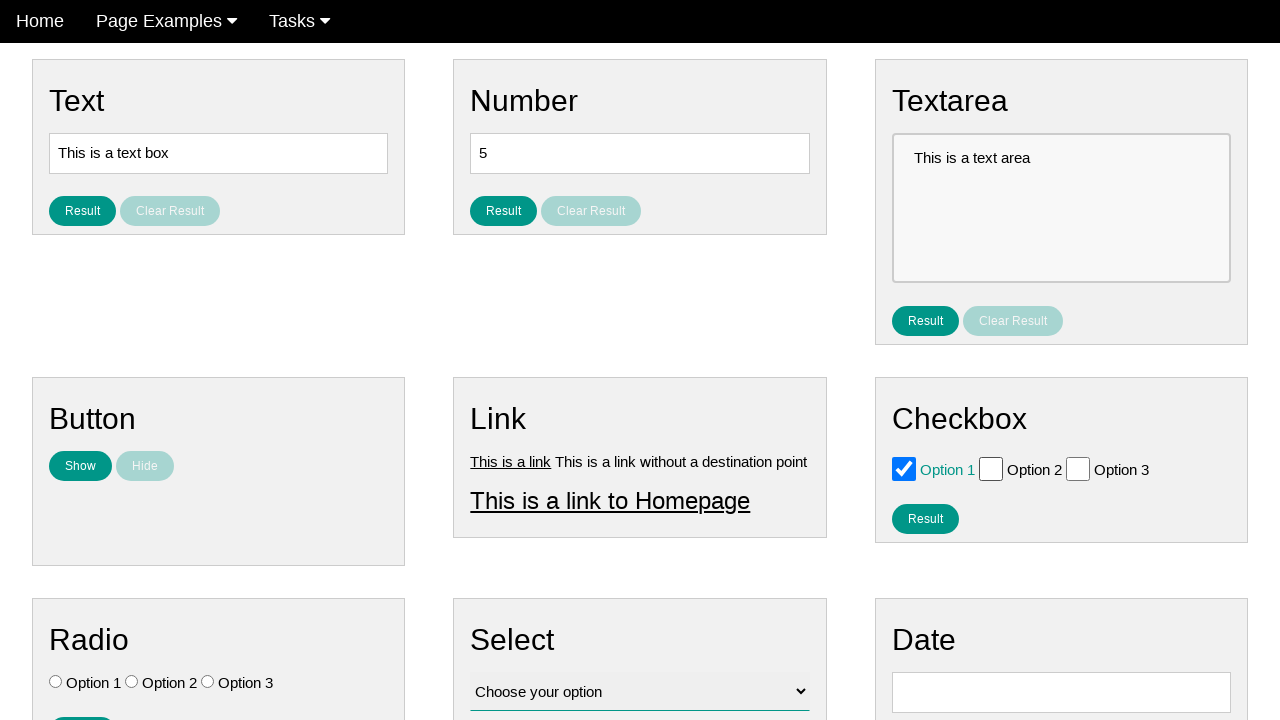

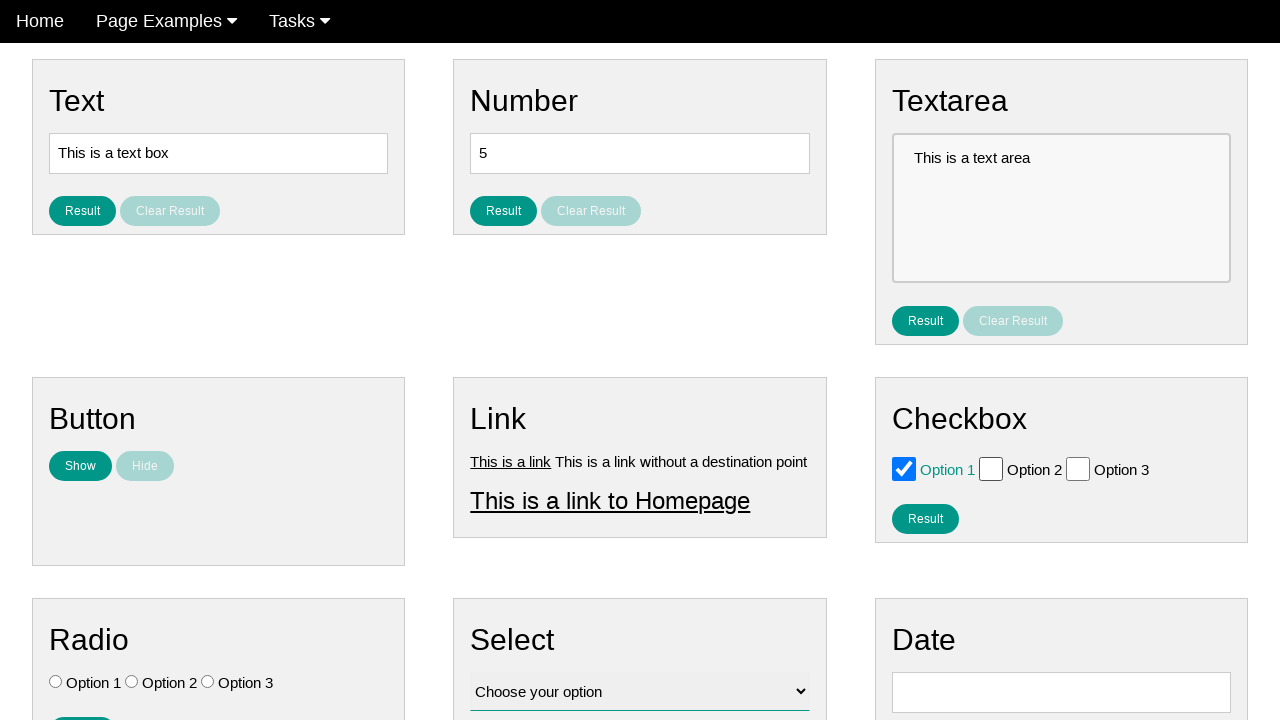